Clicks on each FAQ question and verifies the corresponding answer text is displayed correctly

Starting URL: https://qa-scooter.praktikum-services.ru/

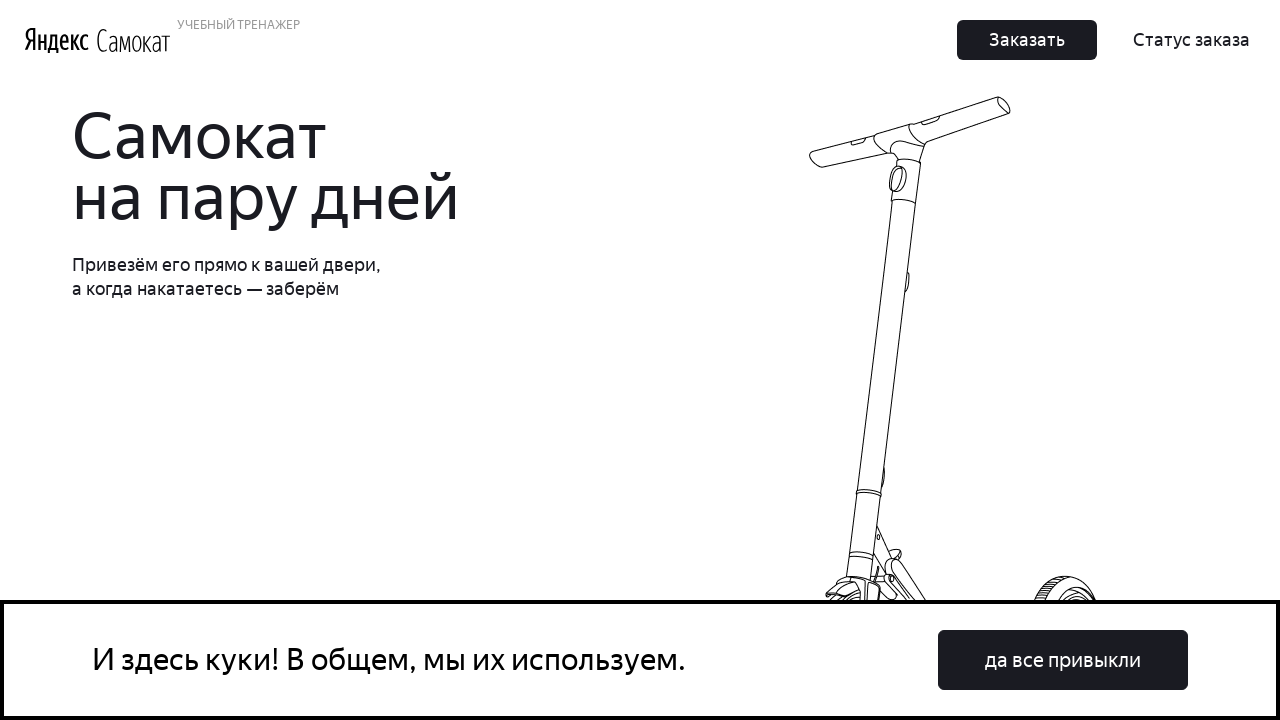

Located all FAQ question elements
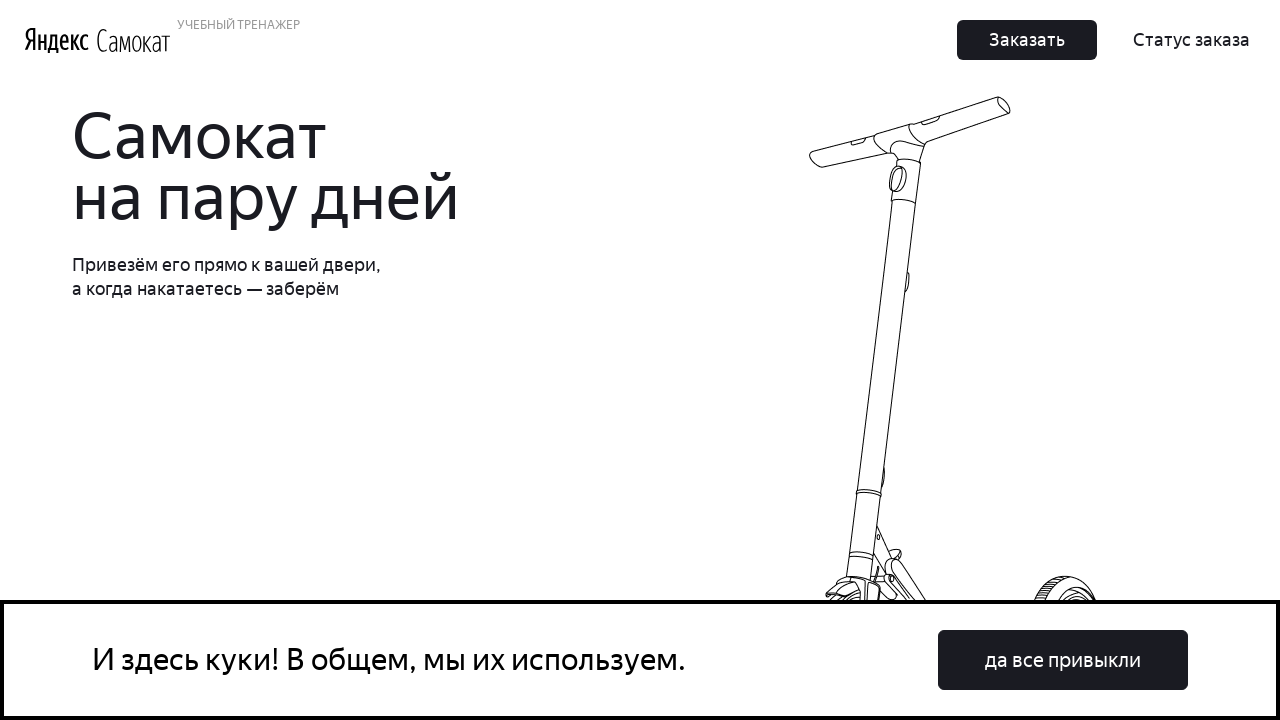

Clicked FAQ question 1 at (967, 361) on [class*='accordion__button'] >> nth=0
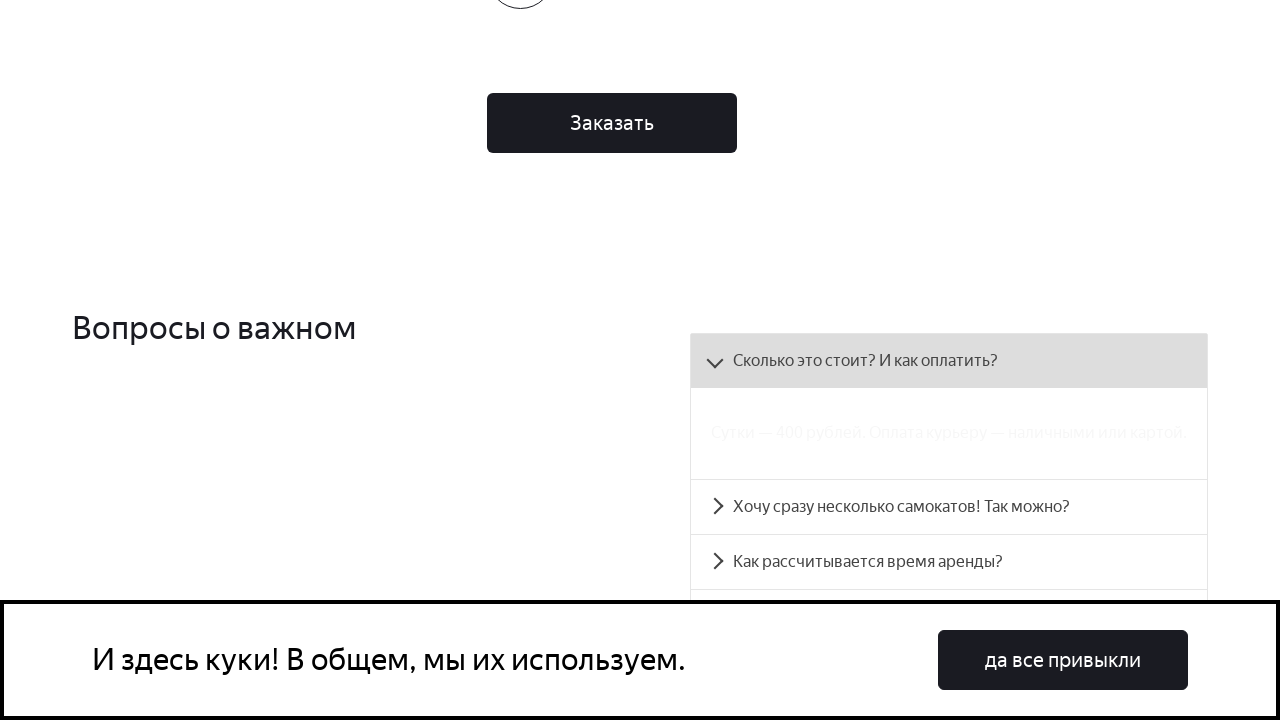

Answer panel 1 became visible
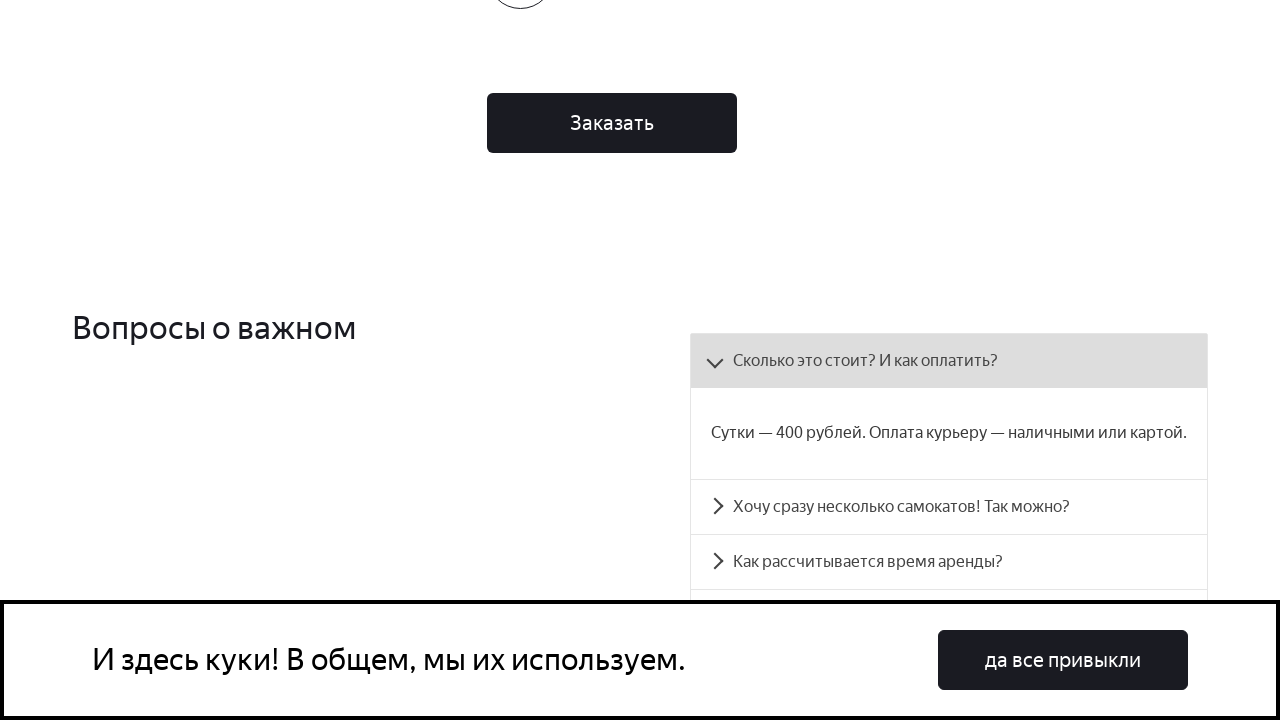

Retrieved answer text for question 1
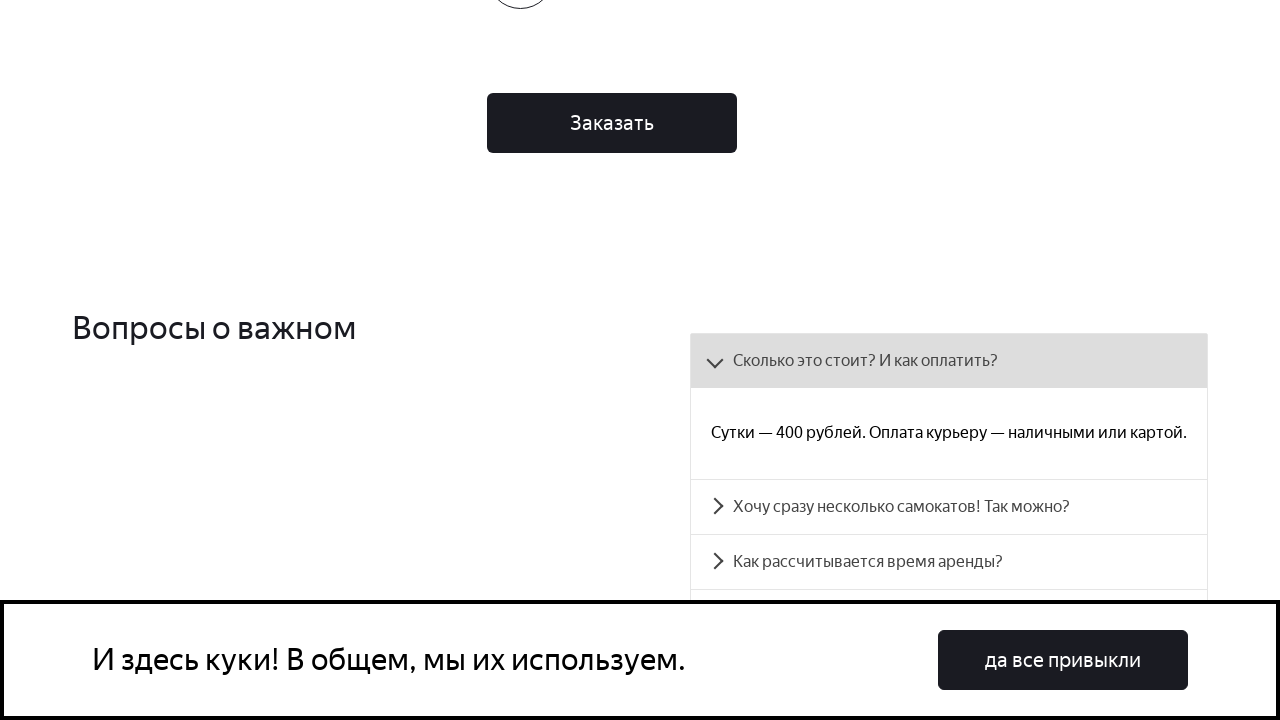

Verified answer text for question 1 matches expected answer
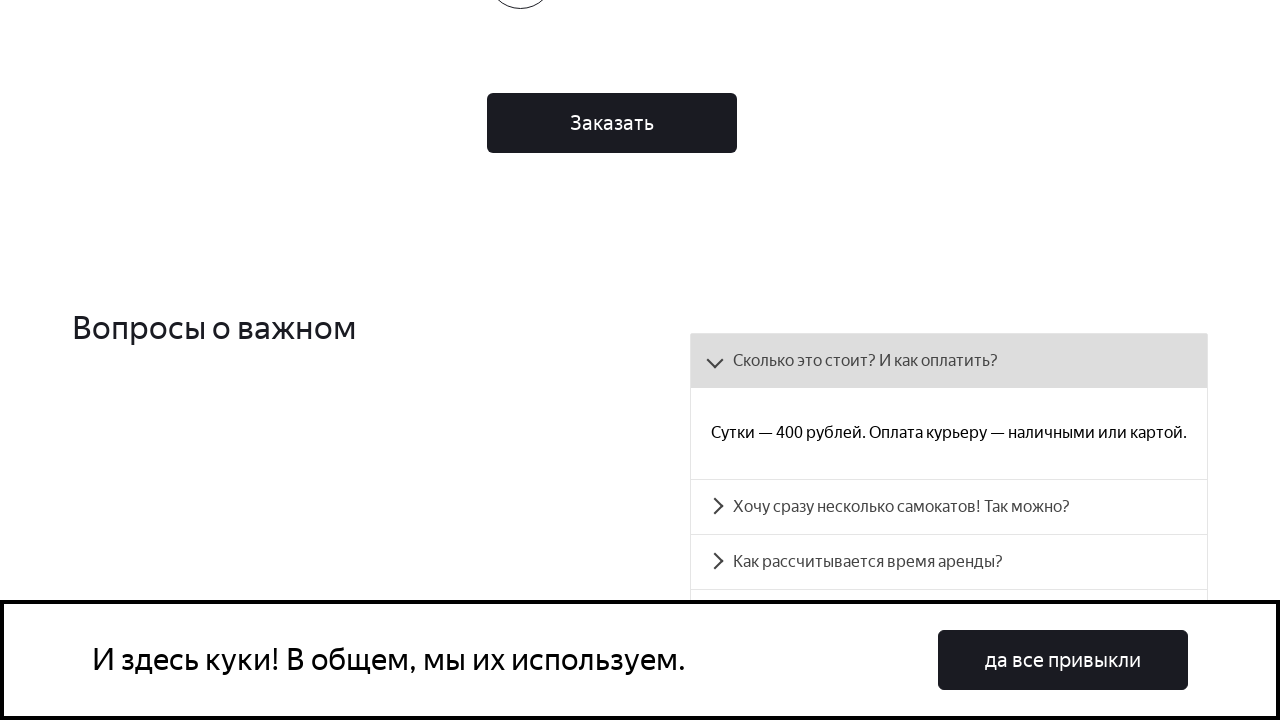

Clicked FAQ question 2 at (949, 507) on [class*='accordion__button'] >> nth=1
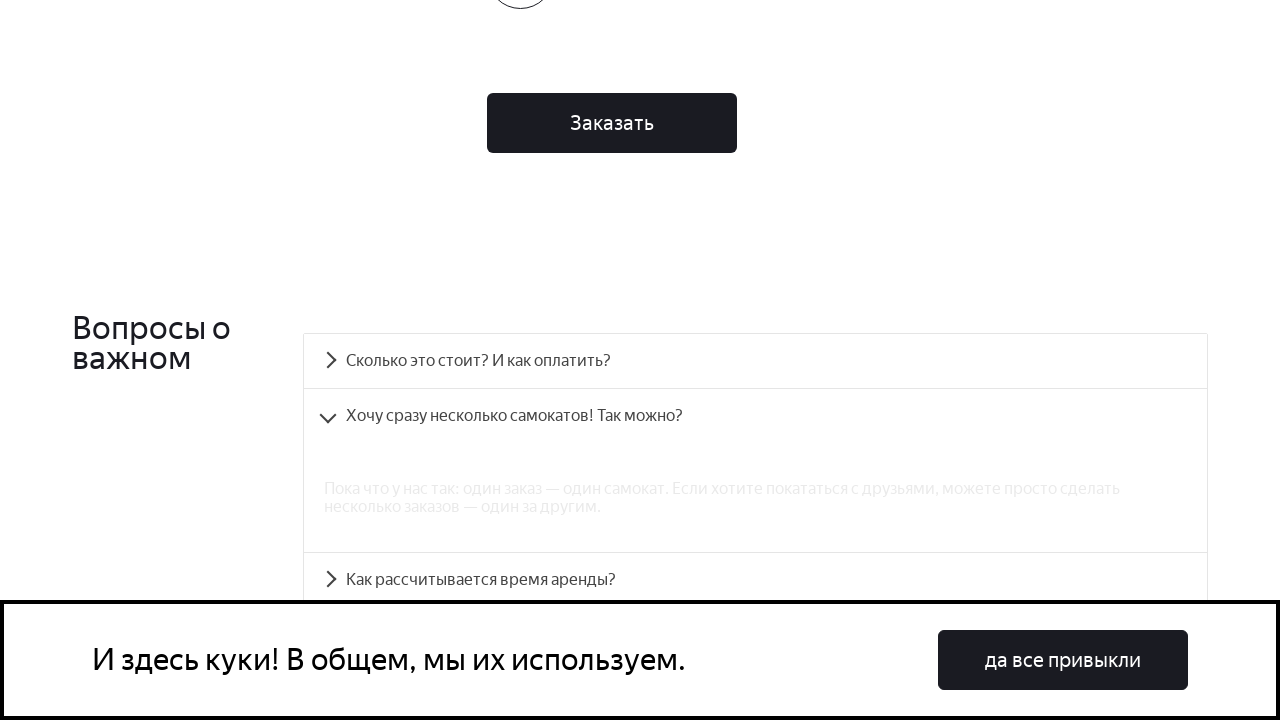

Answer panel 2 became visible
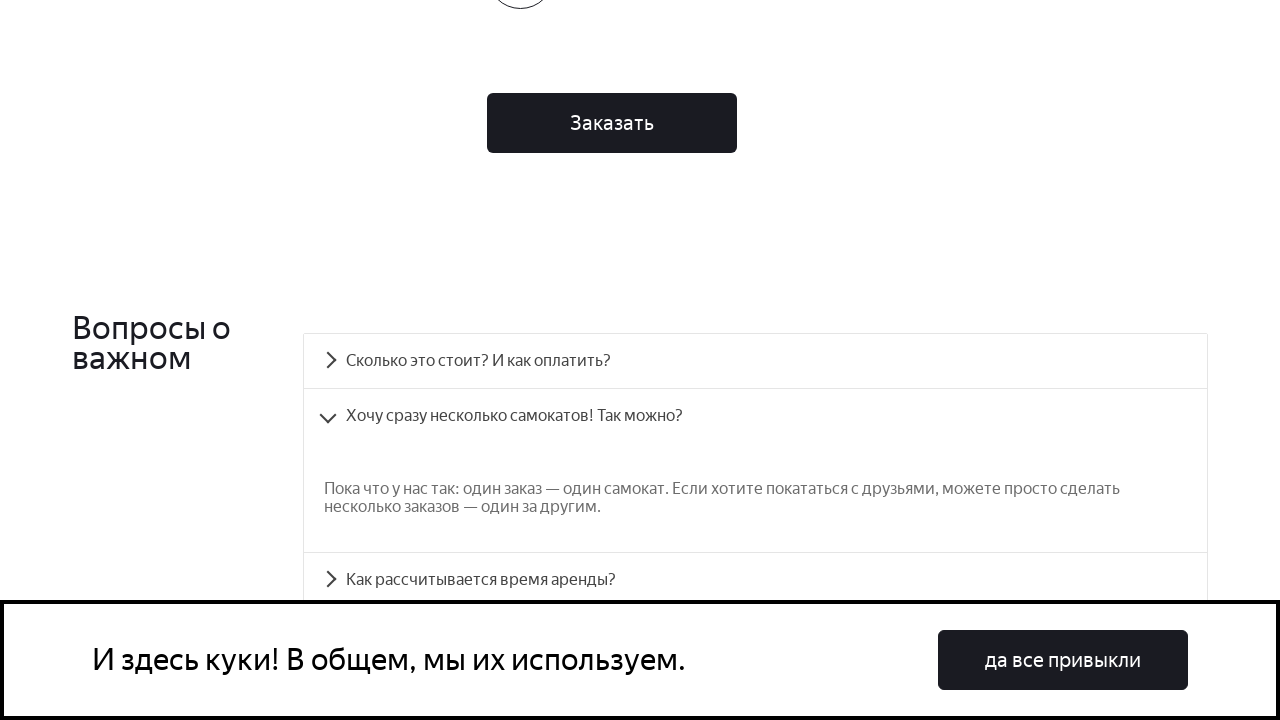

Retrieved answer text for question 2
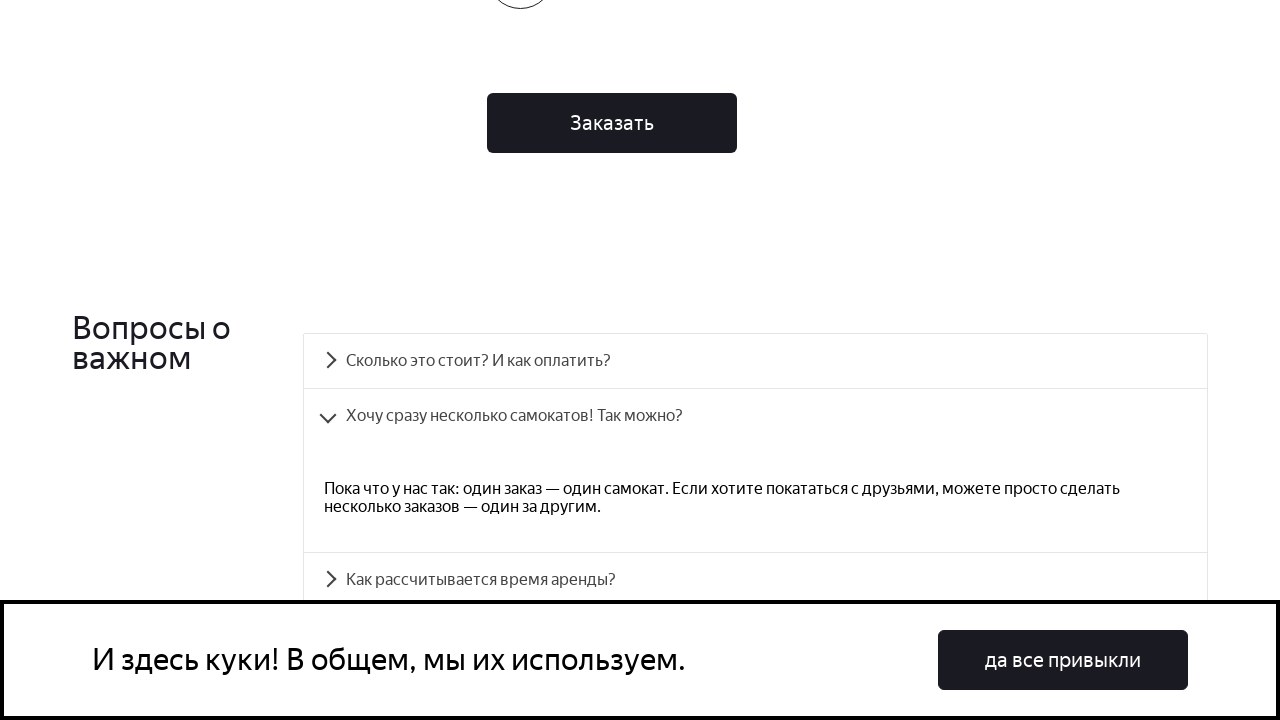

Verified answer text for question 2 matches expected answer
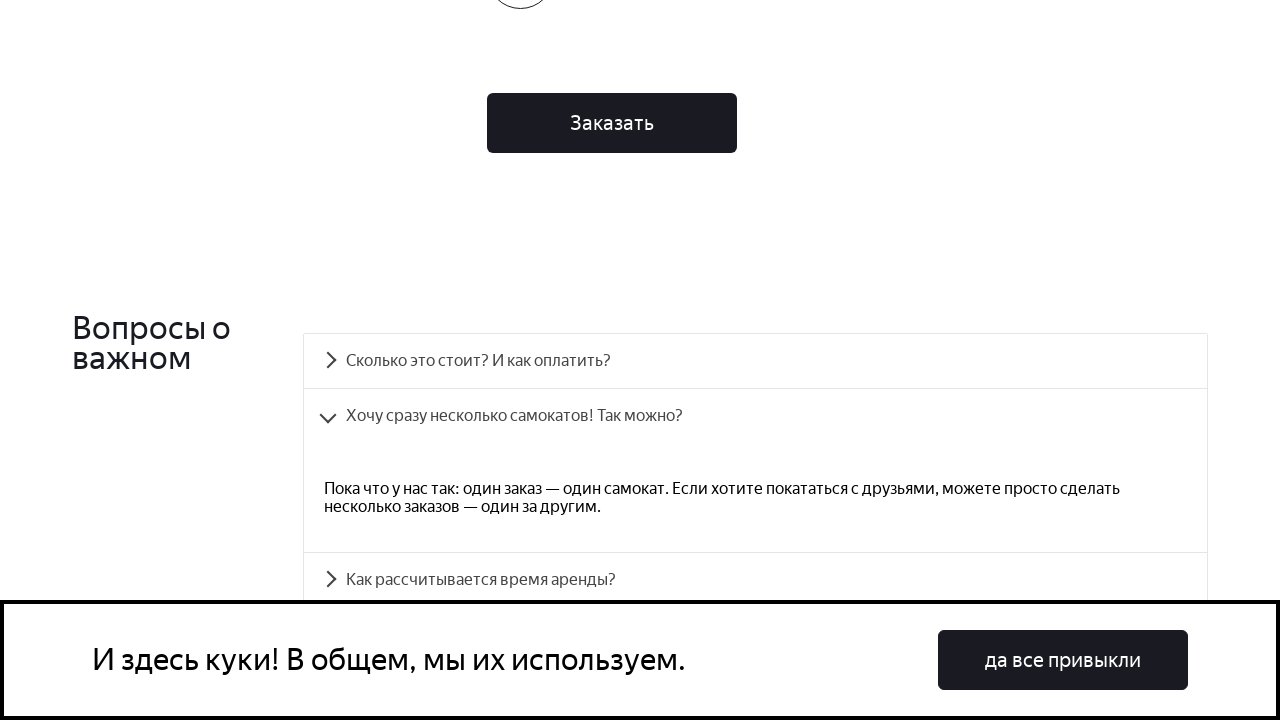

Clicked FAQ question 3 at (755, 580) on [class*='accordion__button'] >> nth=2
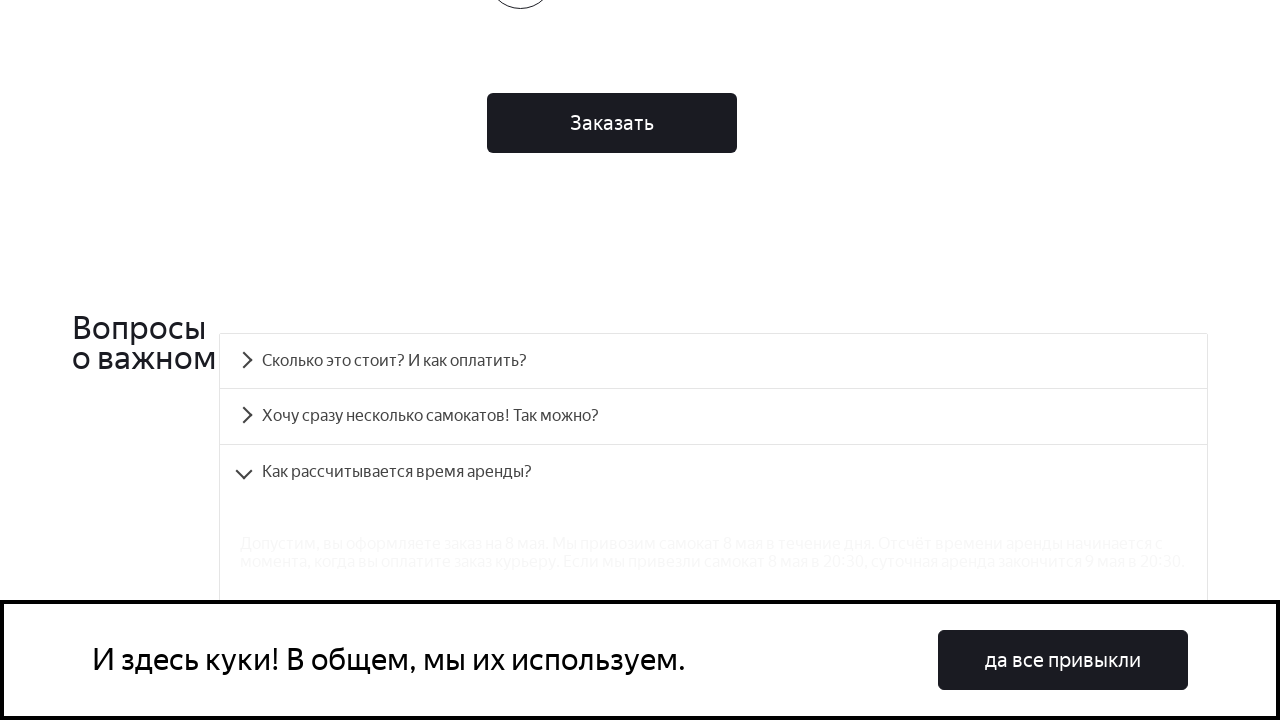

Answer panel 3 became visible
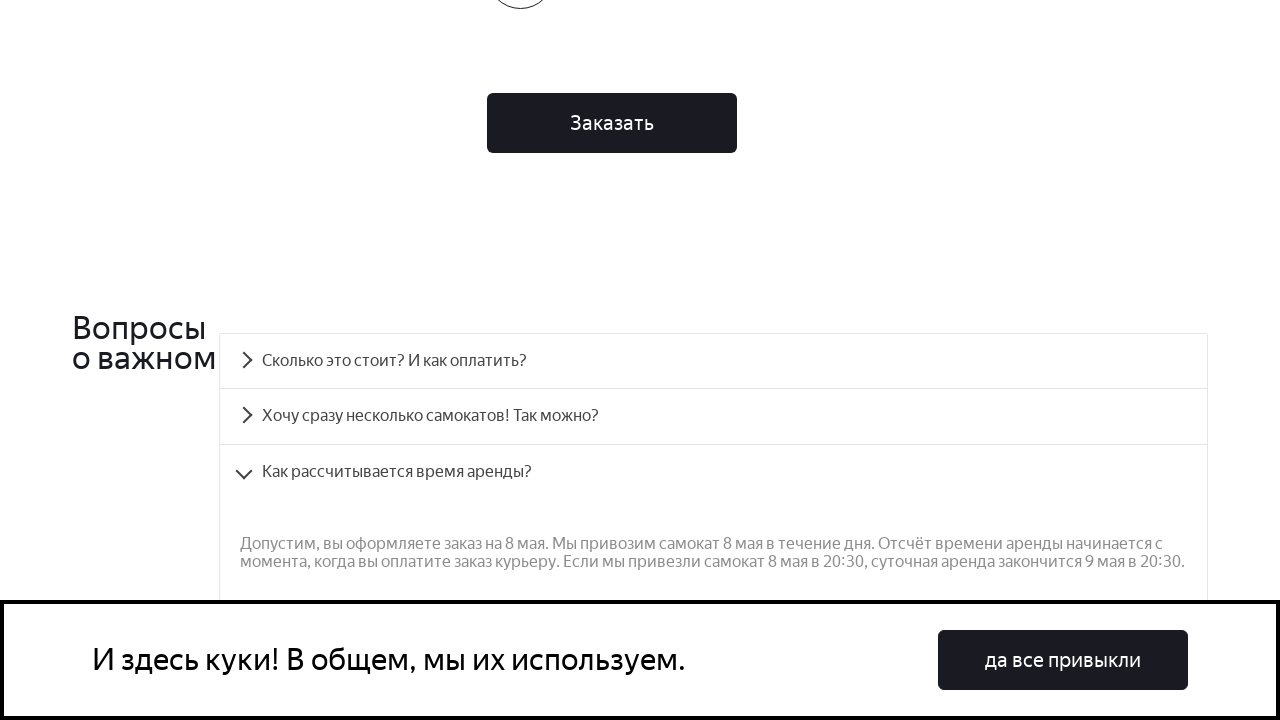

Retrieved answer text for question 3
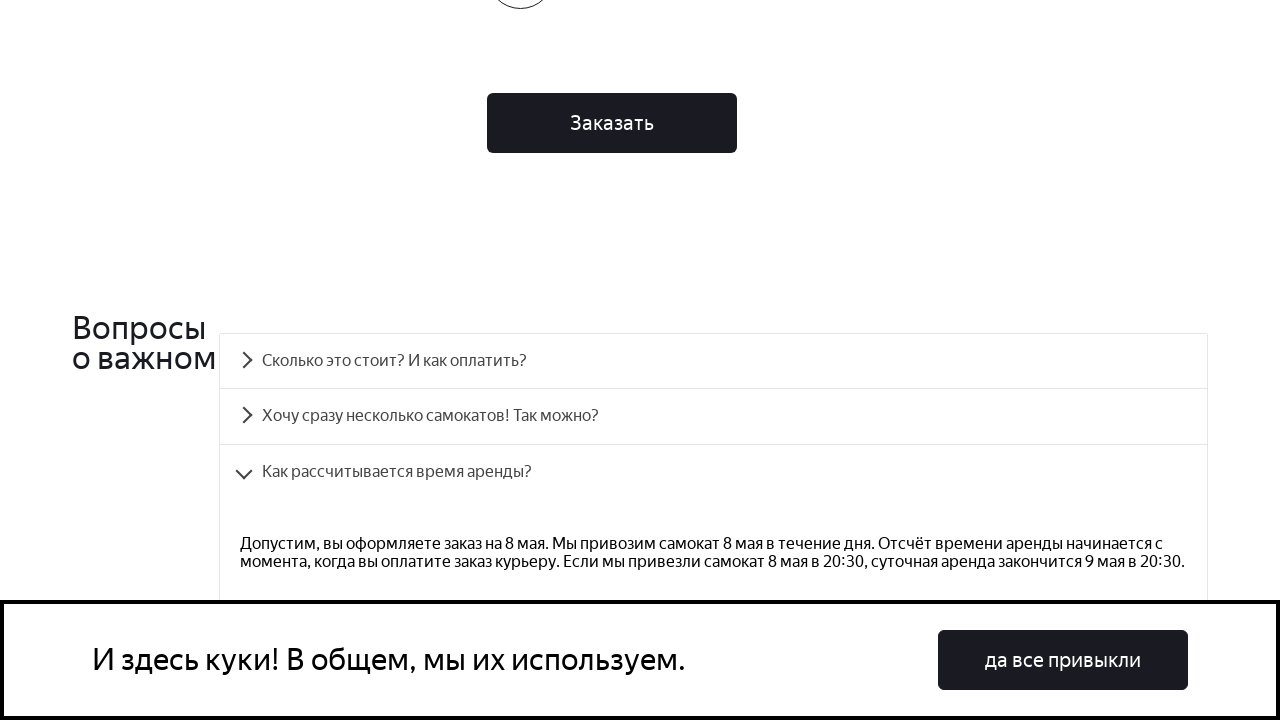

Verified answer text for question 3 matches expected answer
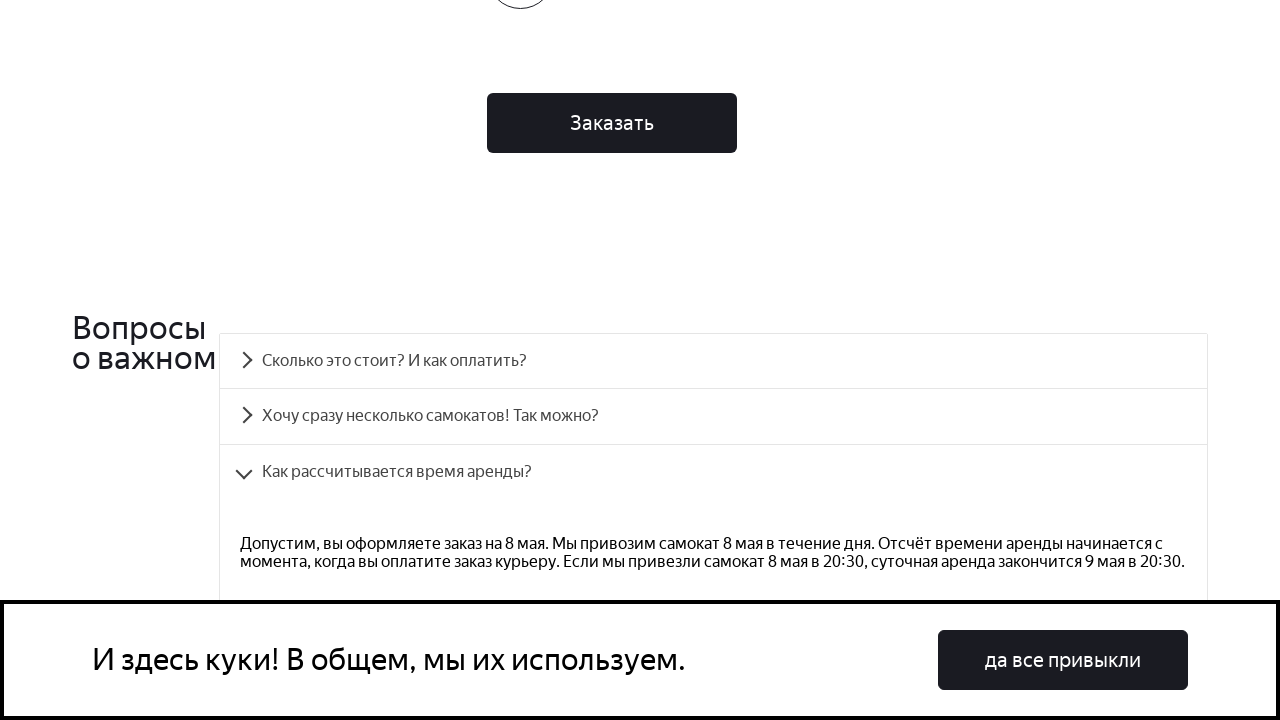

Clicked FAQ question 4 at (714, 361) on [class*='accordion__button'] >> nth=3
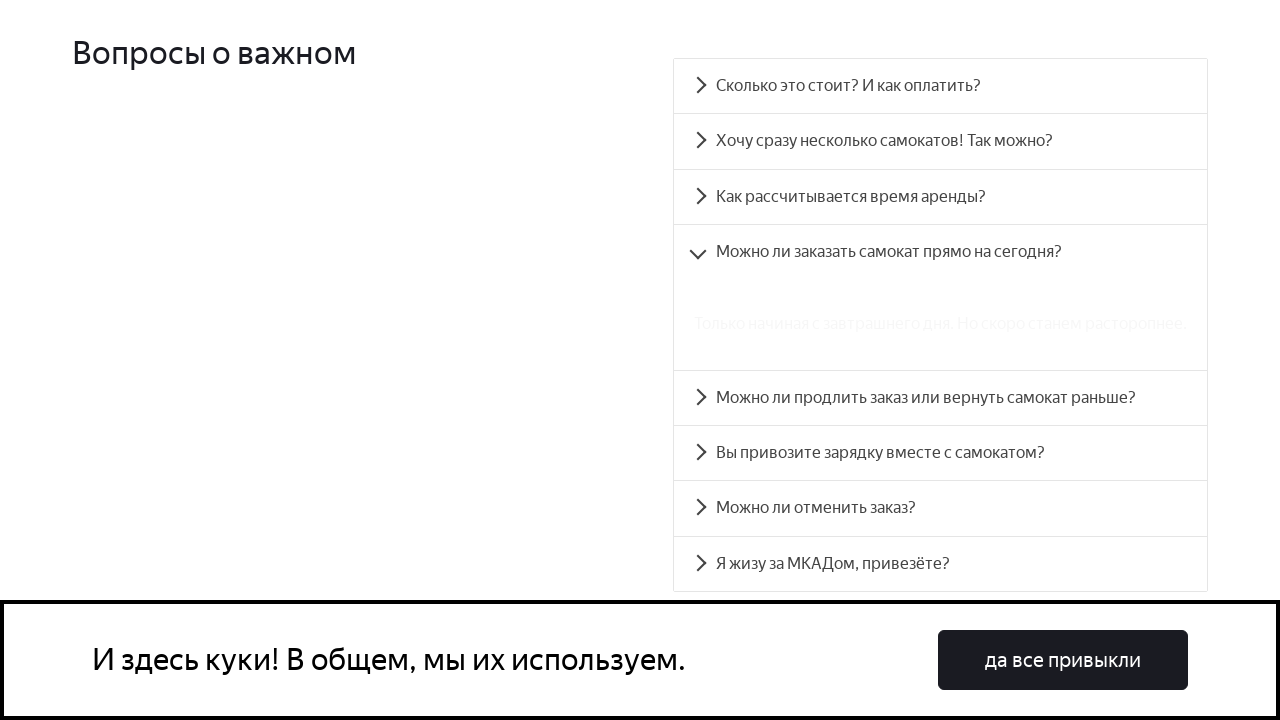

Answer panel 4 became visible
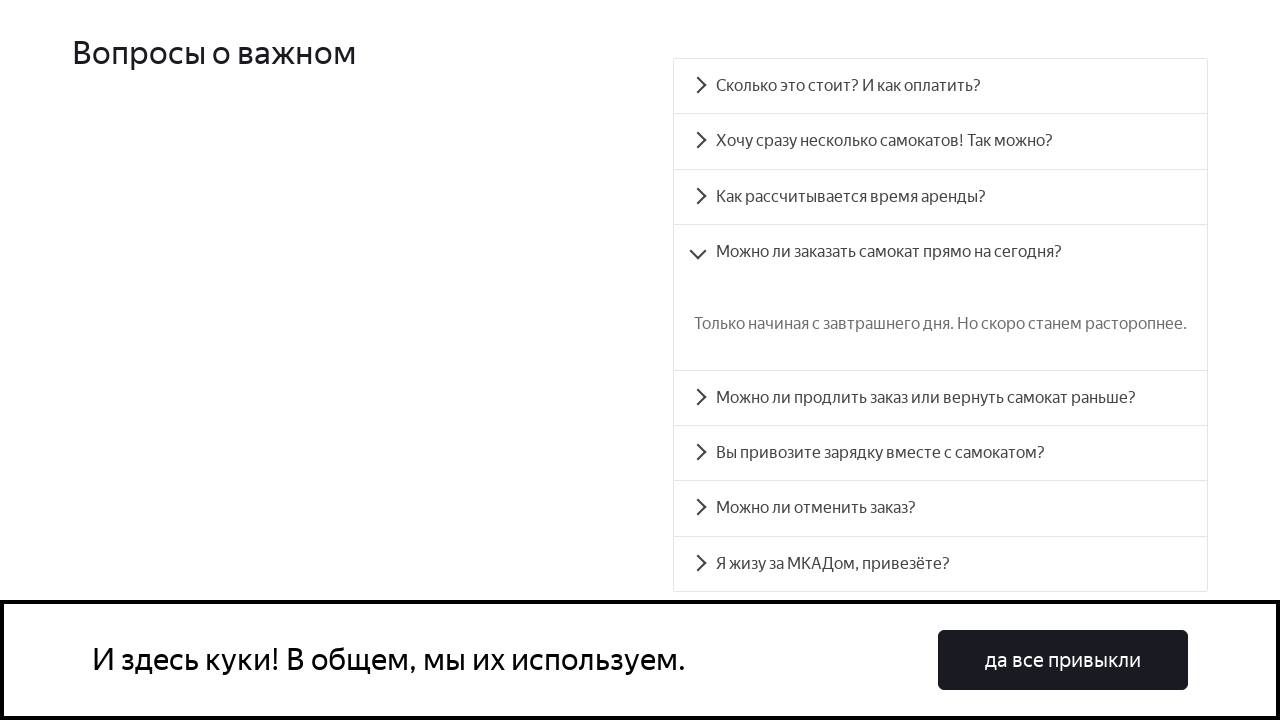

Retrieved answer text for question 4
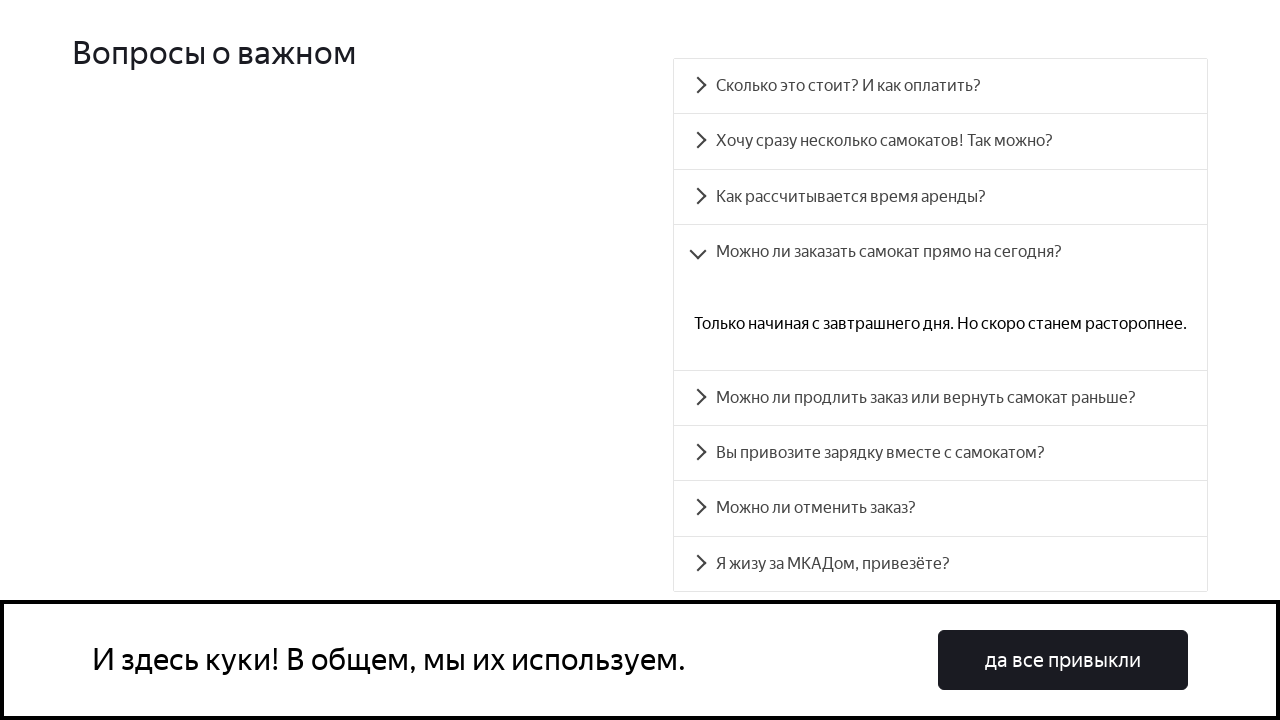

Verified answer text for question 4 matches expected answer
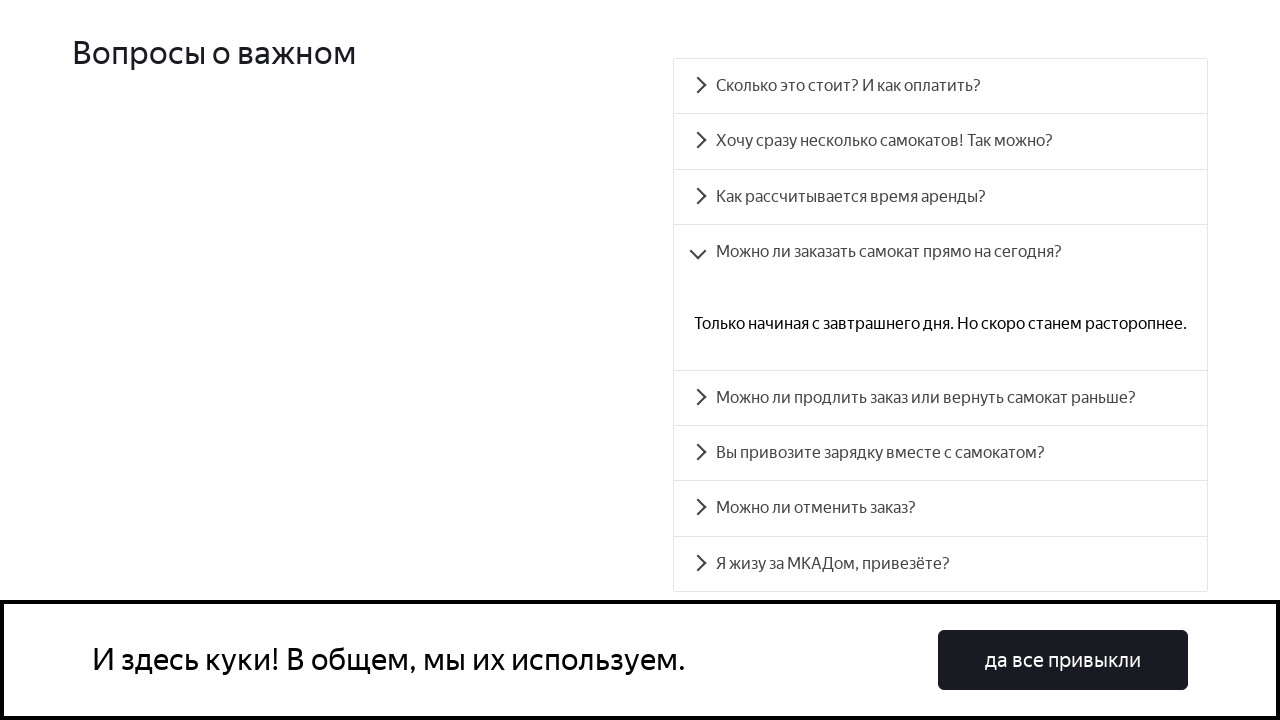

Clicked FAQ question 5 at (940, 398) on [class*='accordion__button'] >> nth=4
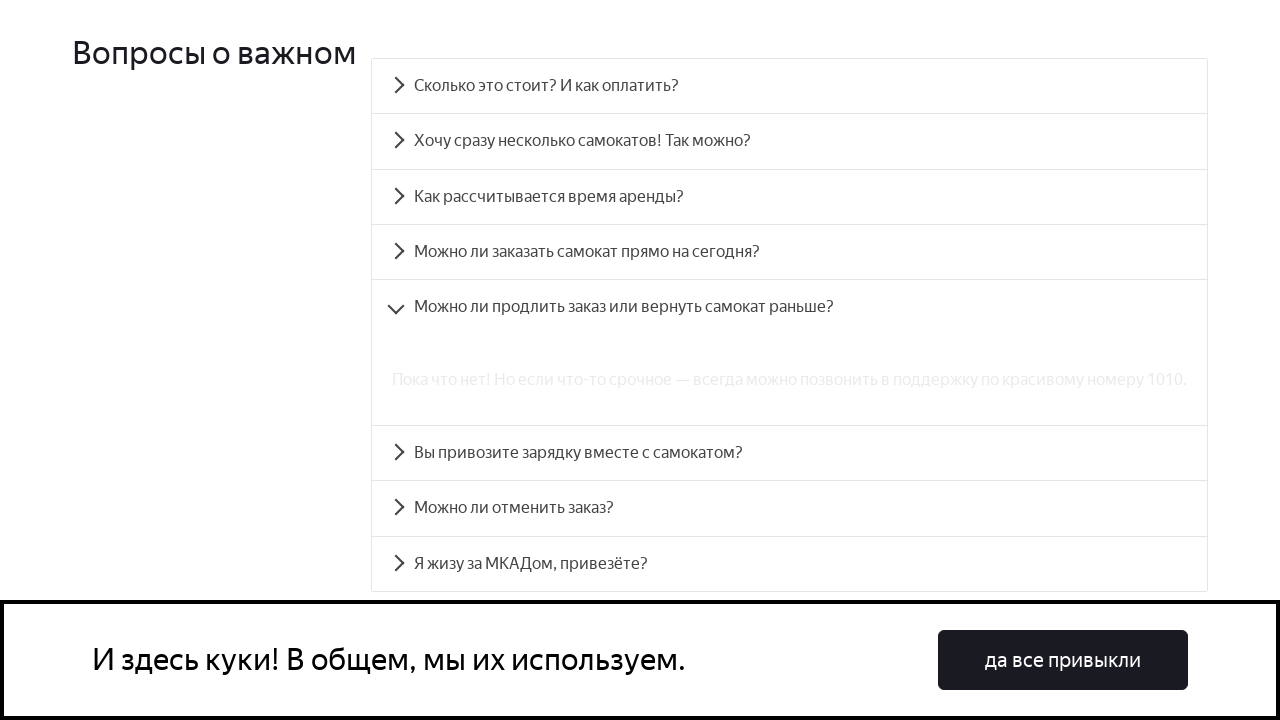

Answer panel 5 became visible
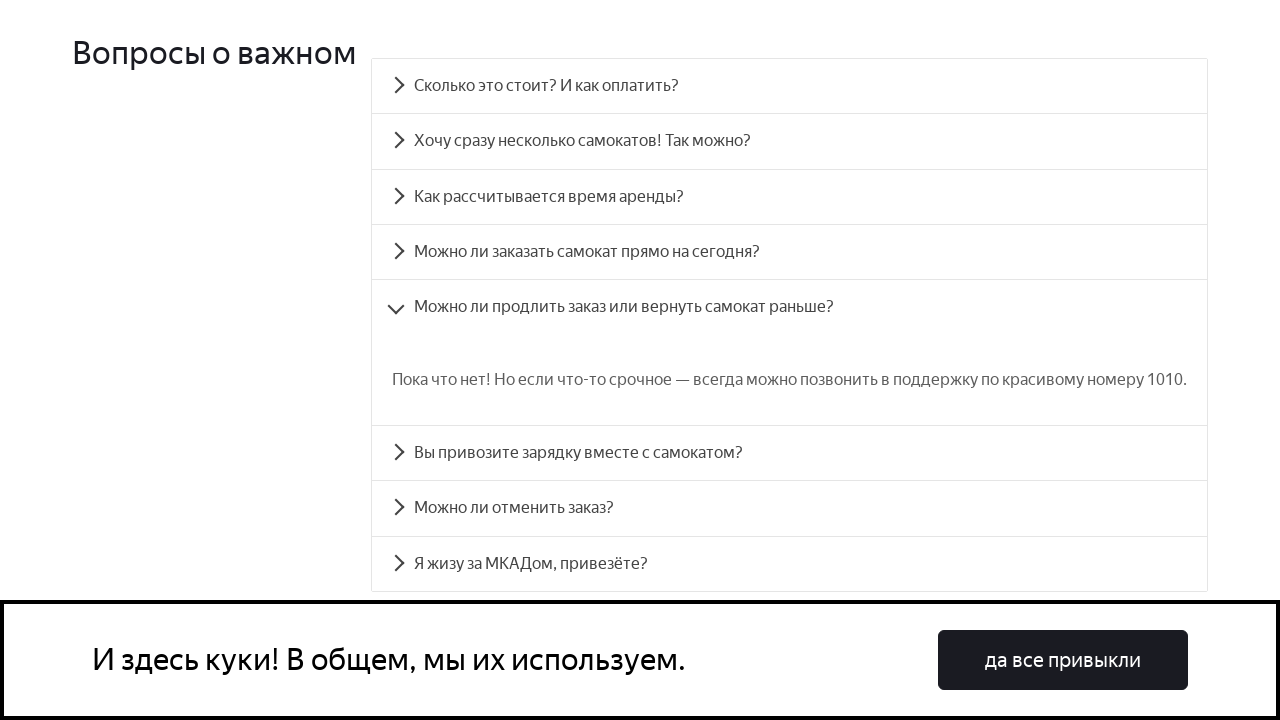

Retrieved answer text for question 5
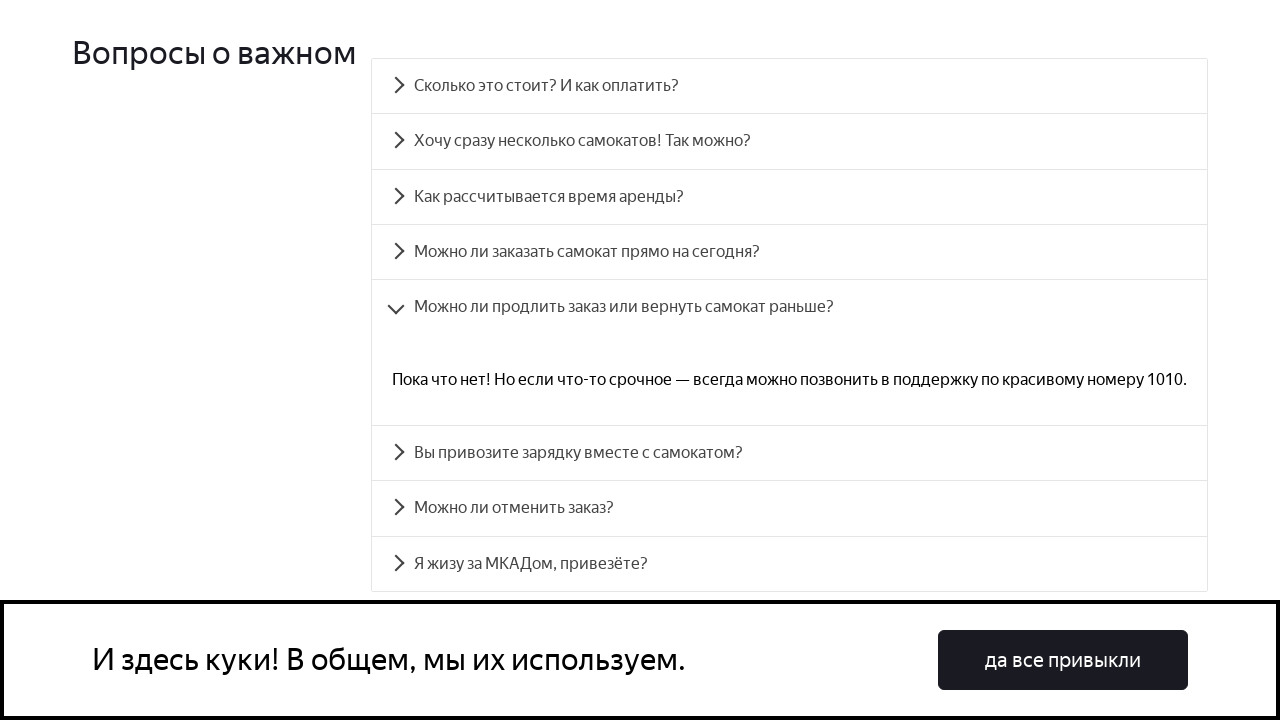

Verified answer text for question 5 matches expected answer
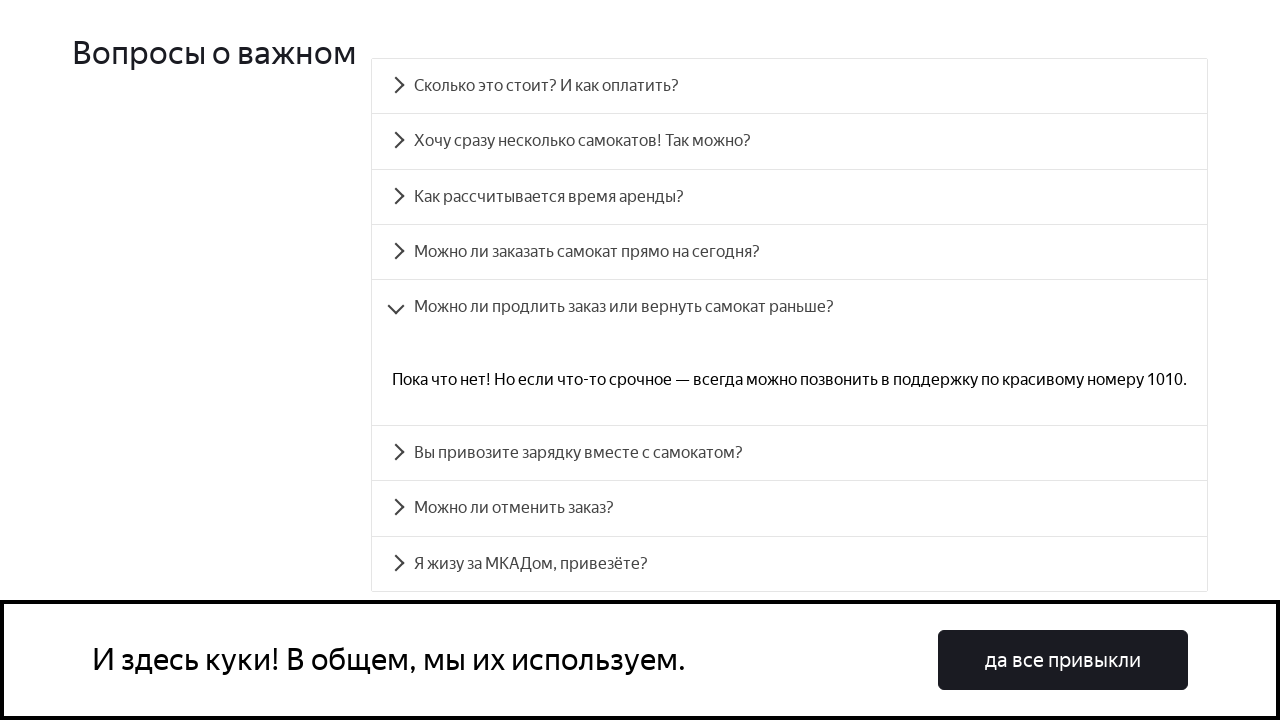

Clicked FAQ question 6 at (790, 453) on [class*='accordion__button'] >> nth=5
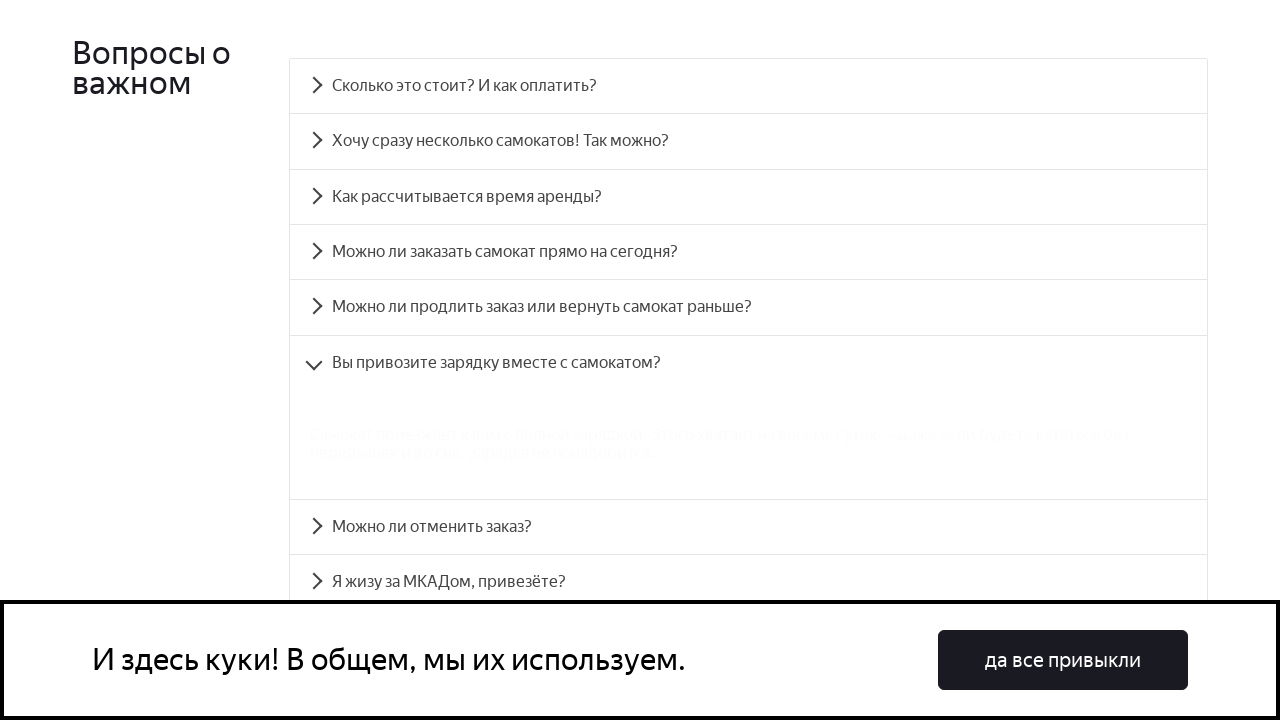

Answer panel 6 became visible
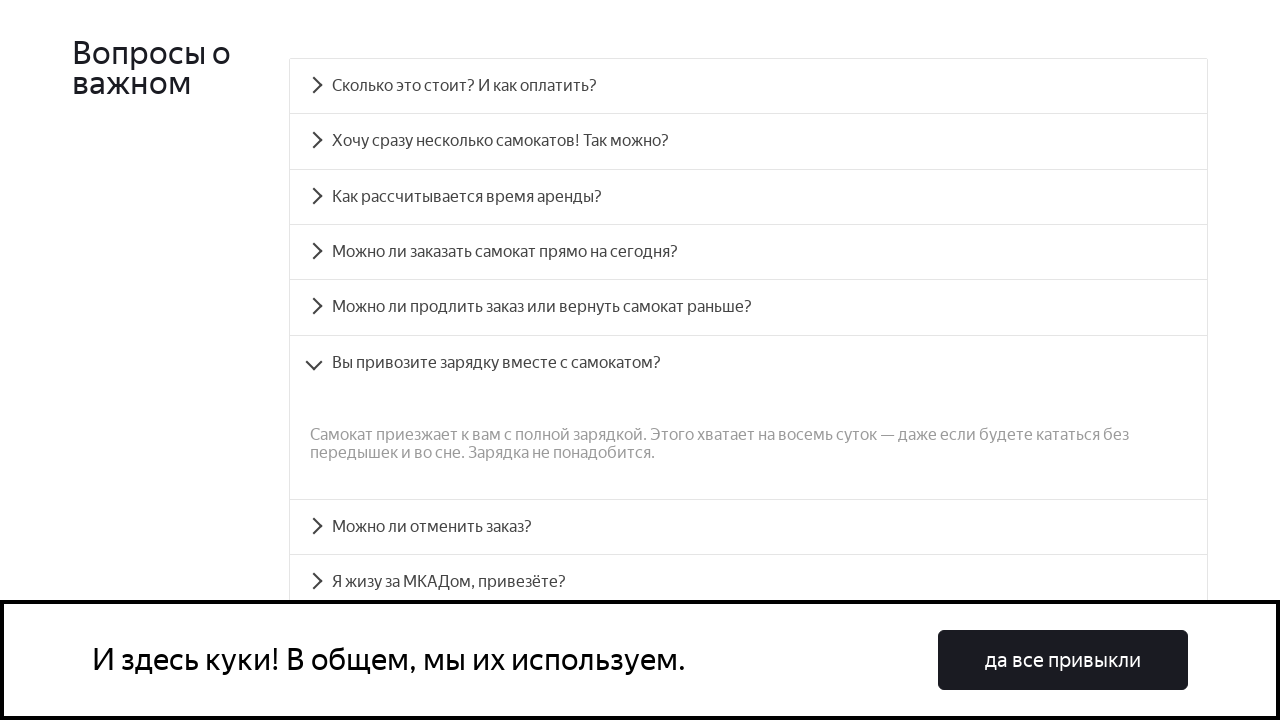

Retrieved answer text for question 6
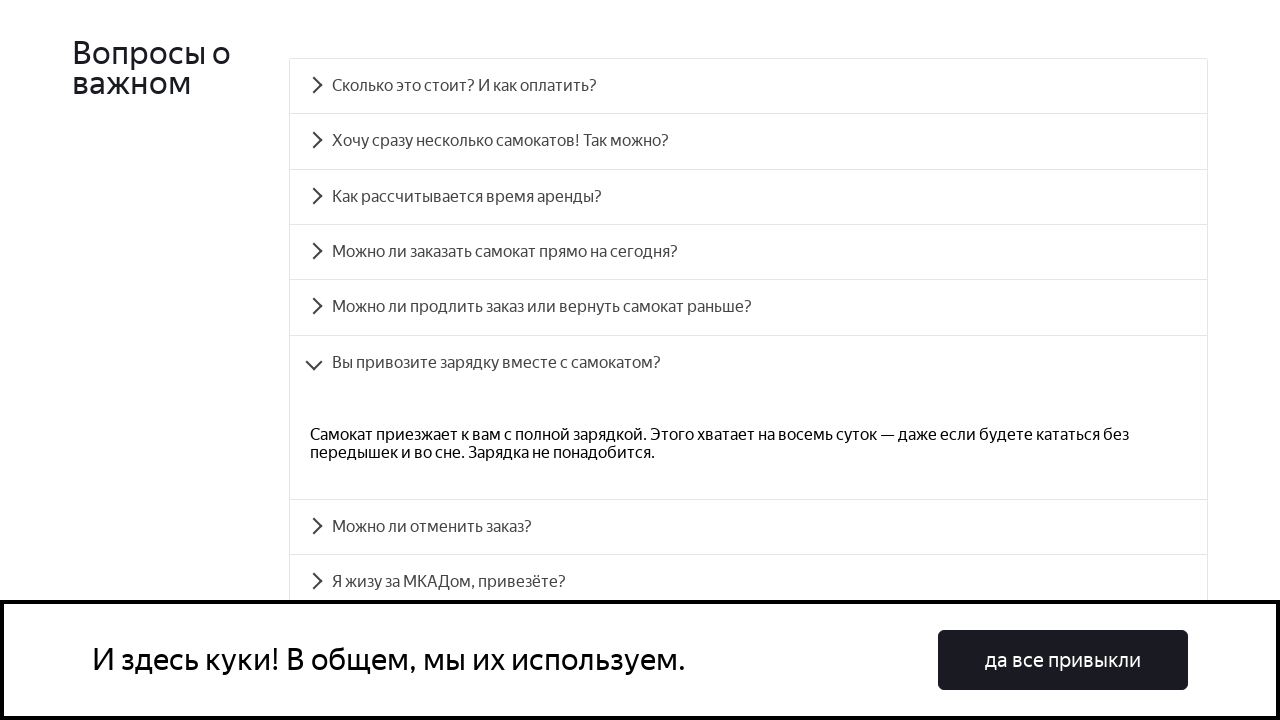

Verified answer text for question 6 matches expected answer
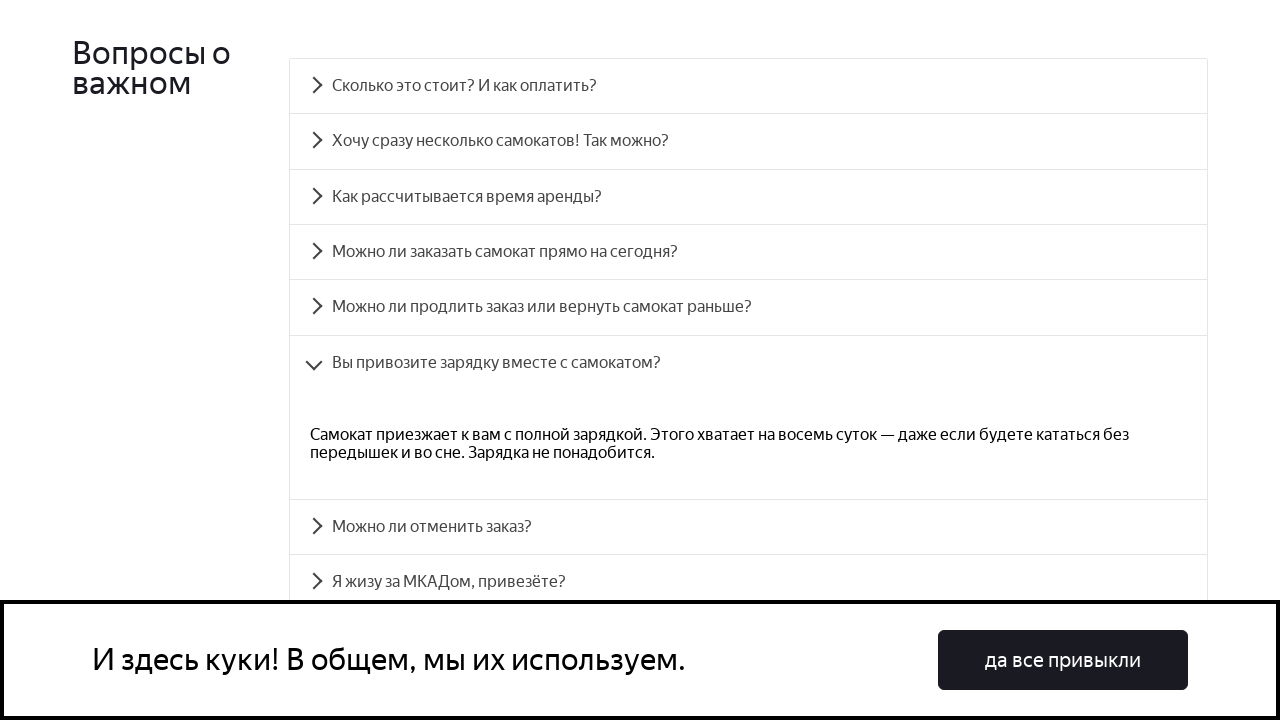

Clicked FAQ question 7 at (748, 527) on [class*='accordion__button'] >> nth=6
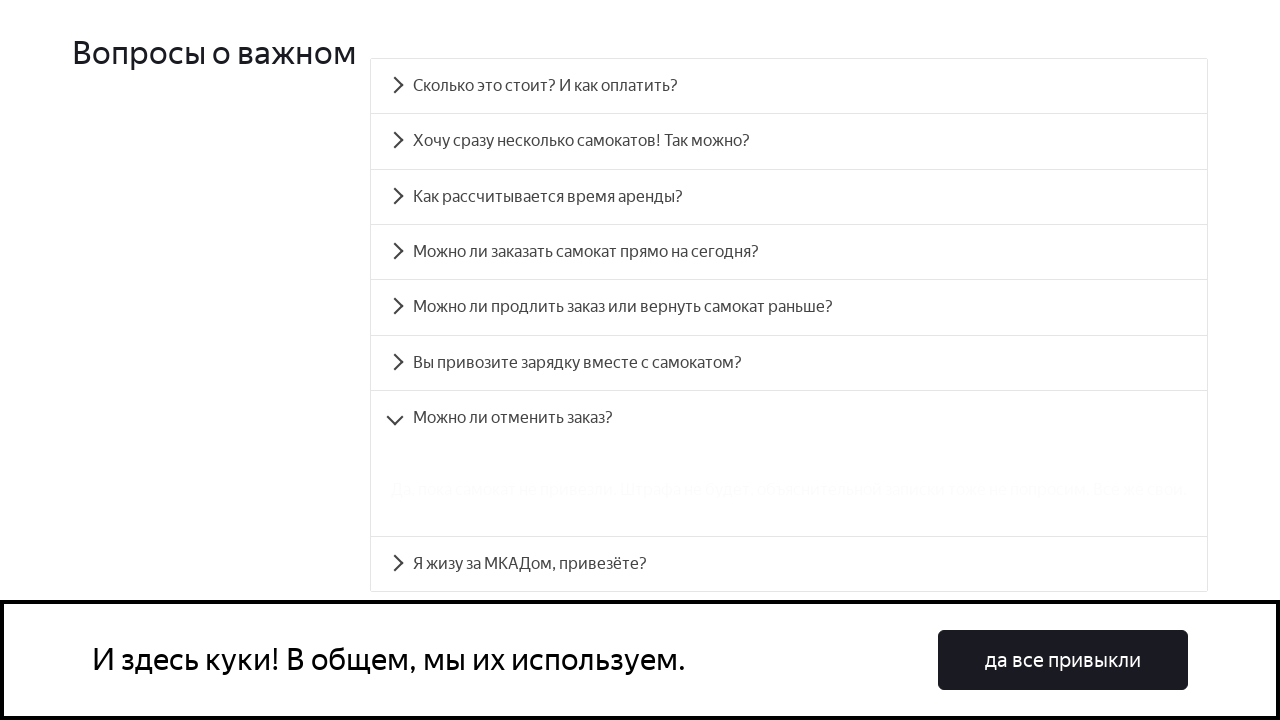

Answer panel 7 became visible
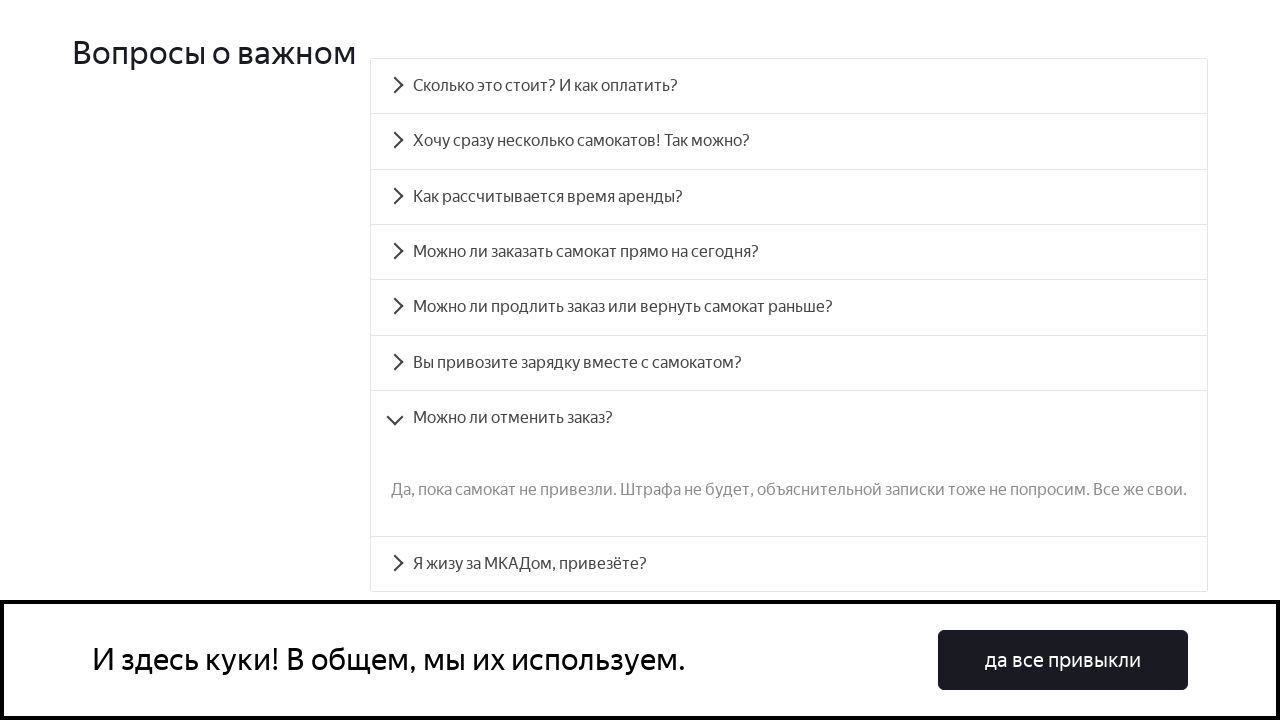

Retrieved answer text for question 7
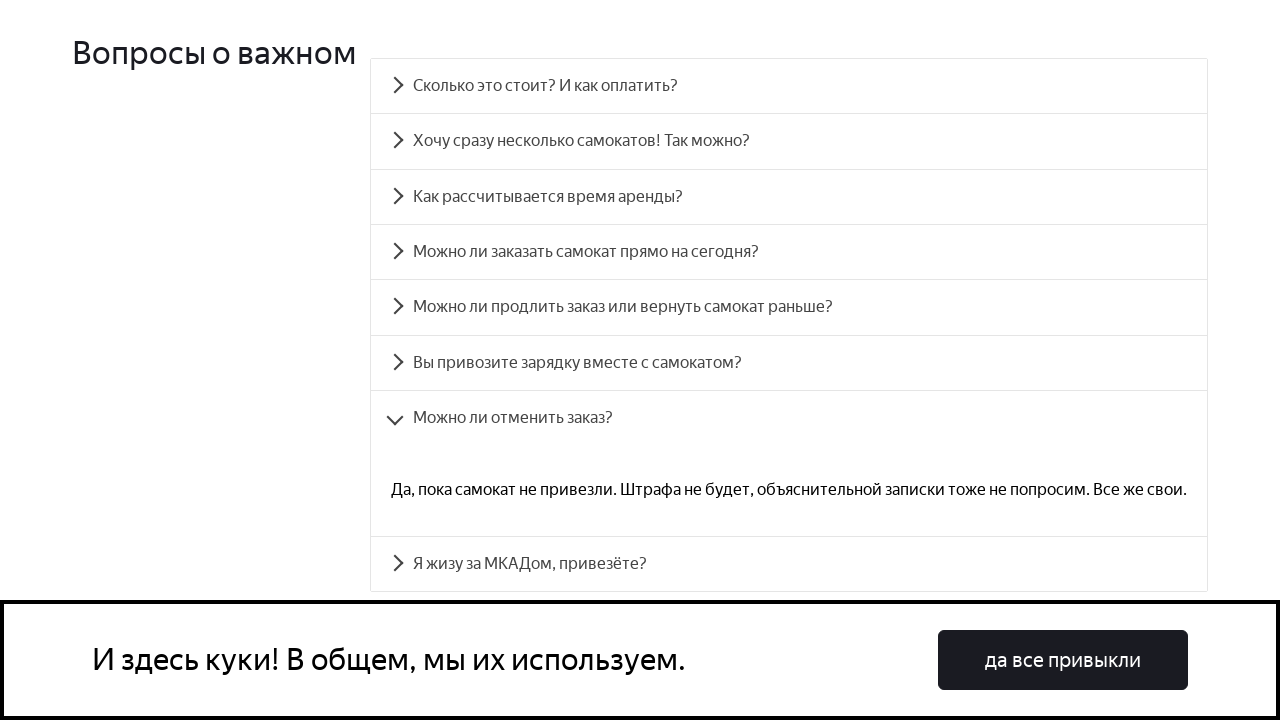

Verified answer text for question 7 matches expected answer
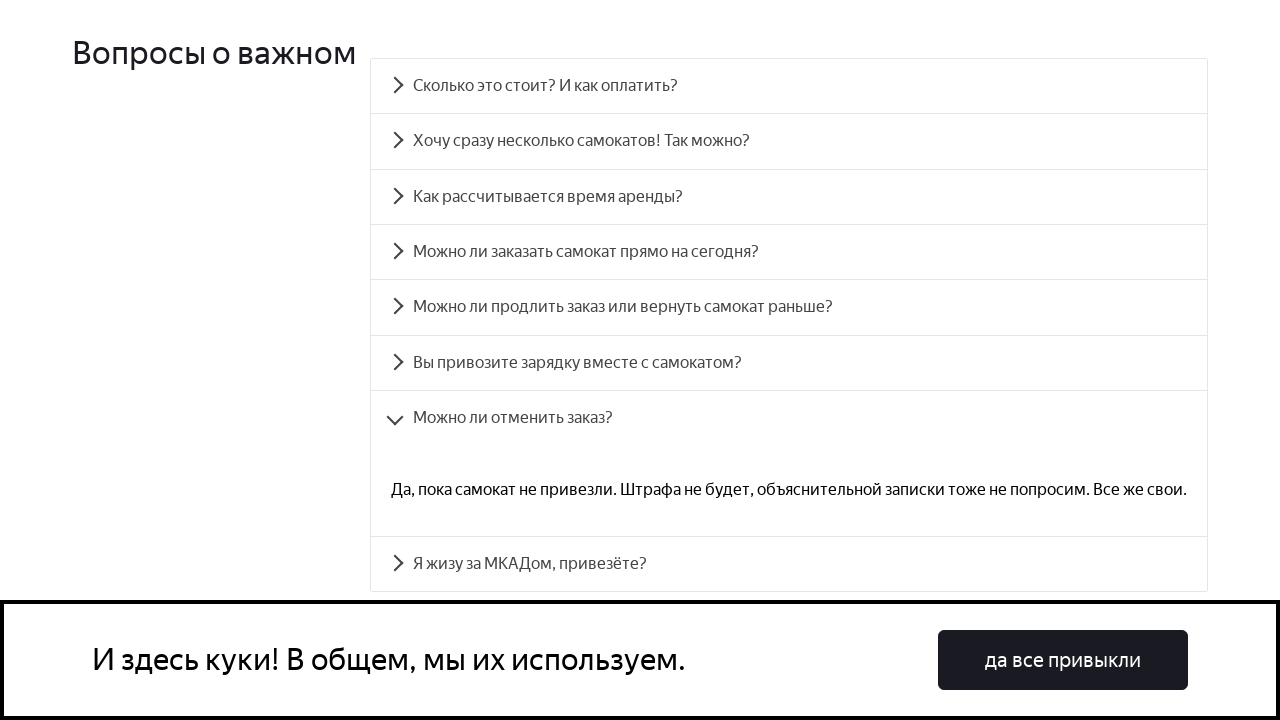

Clicked FAQ question 8 at (789, 564) on [class*='accordion__button'] >> nth=7
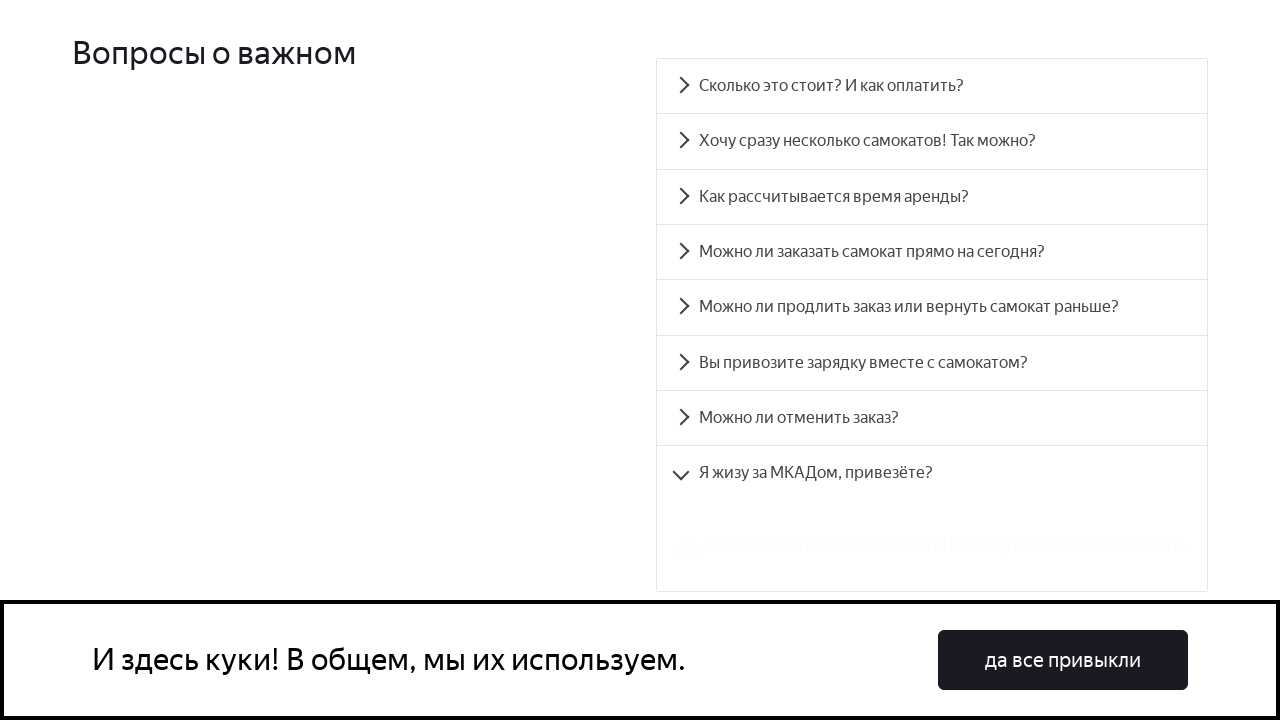

Answer panel 8 became visible
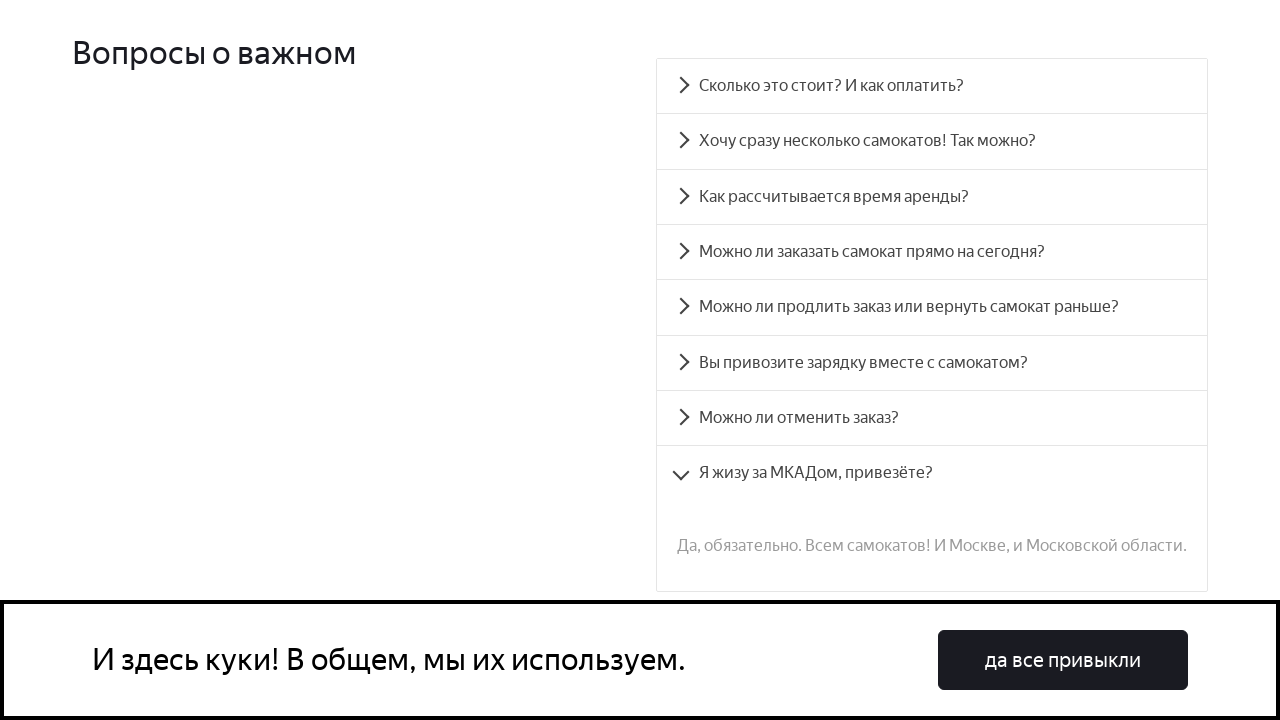

Retrieved answer text for question 8
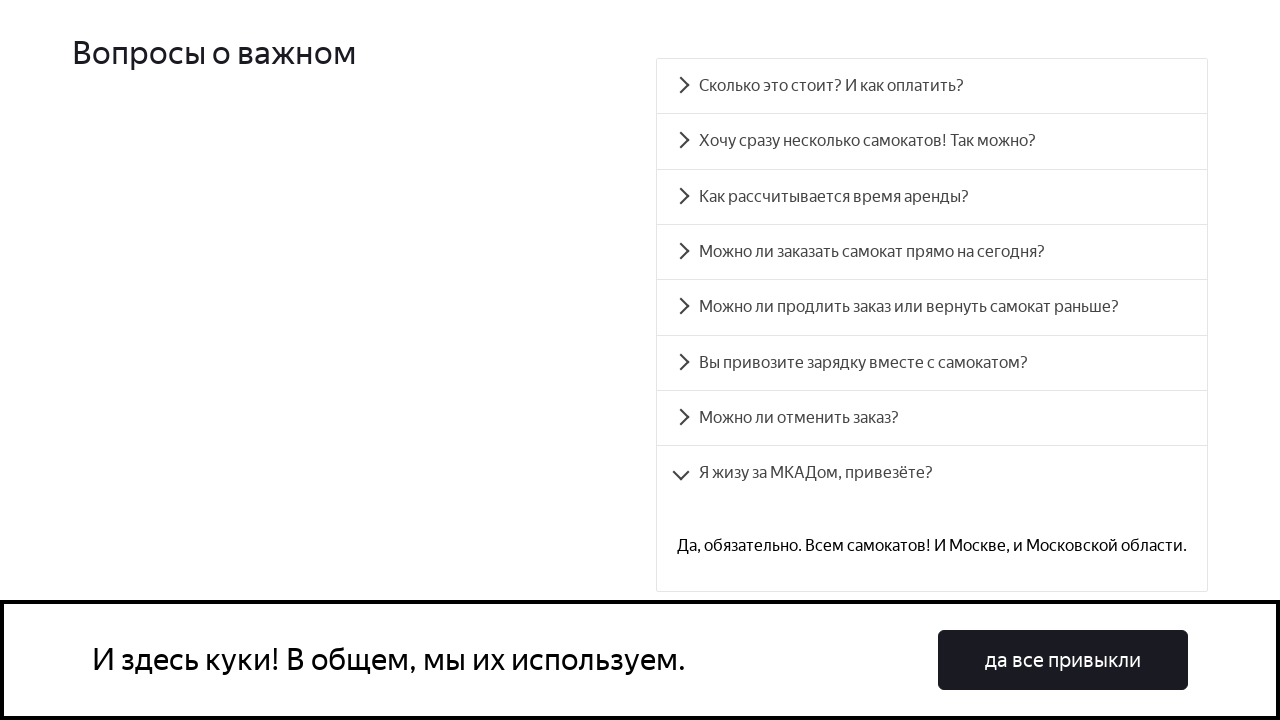

Verified answer text for question 8 matches expected answer
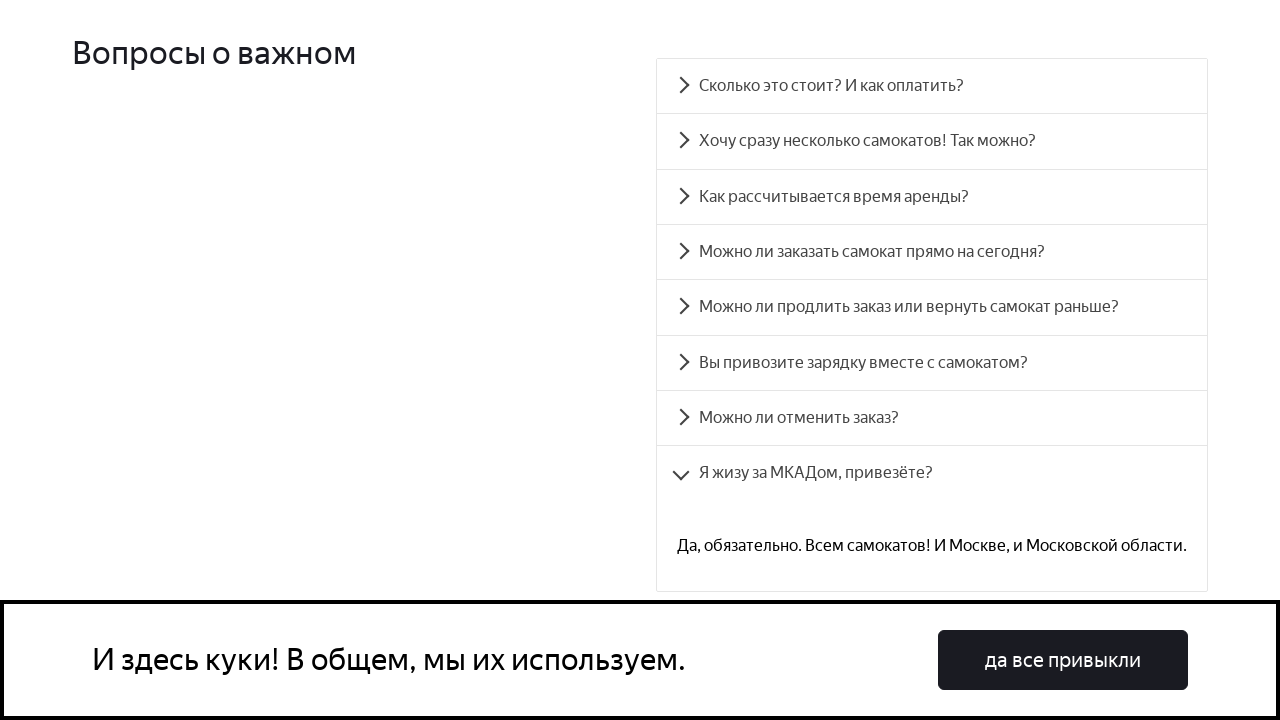

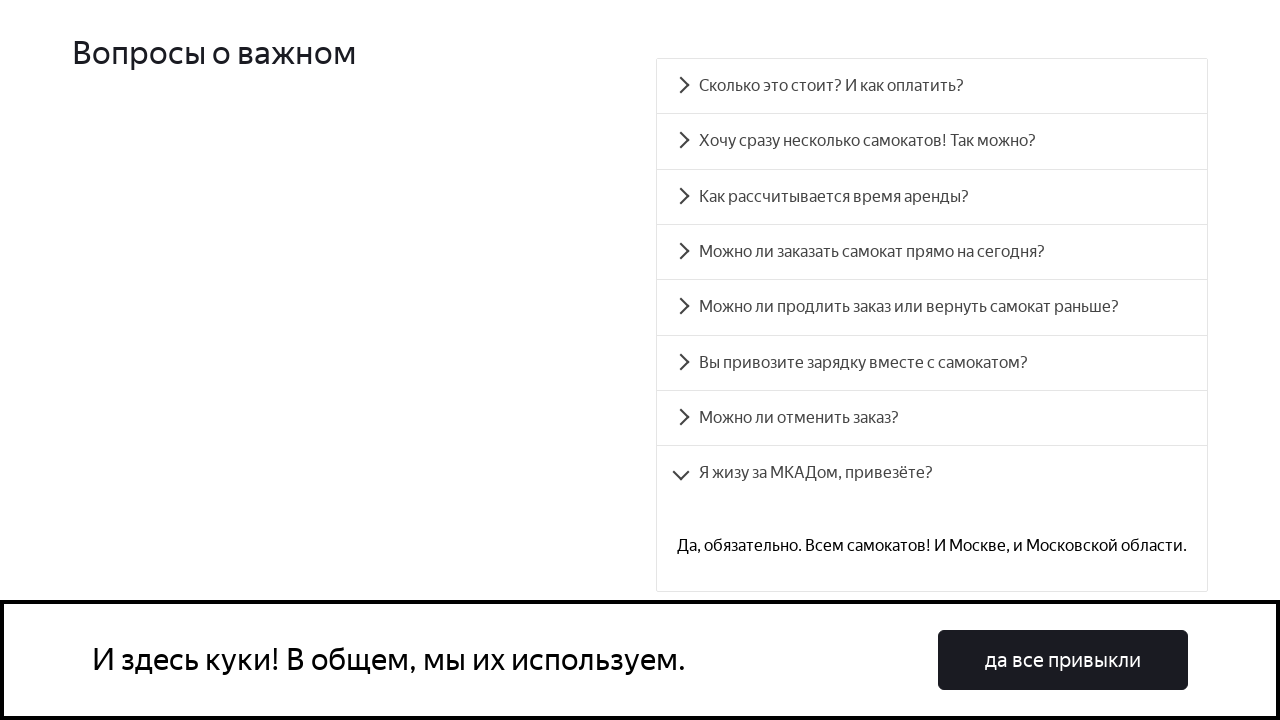